Tests multiple window handling by clicking a button that opens a new window, switching to it, and verifying the content

Starting URL: https://demoqa.com/browser-windows

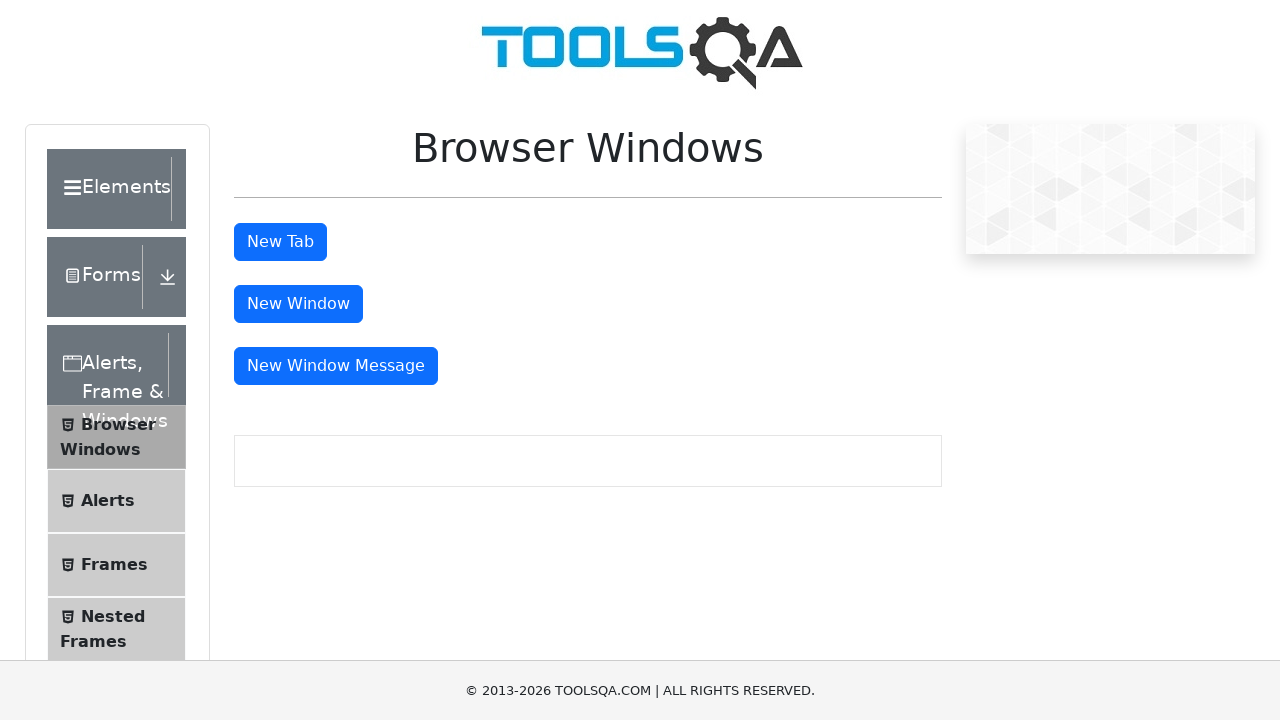

Clicked button to open new window at (298, 304) on #windowButton
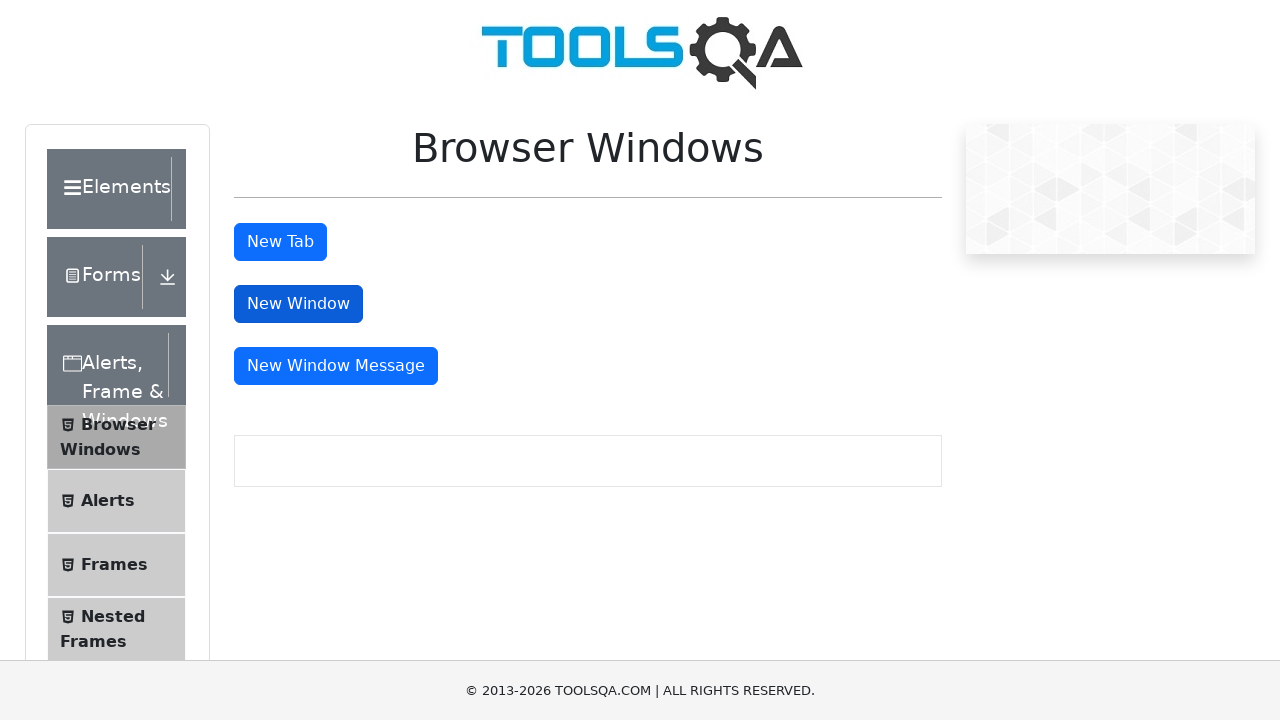

Captured new window page object
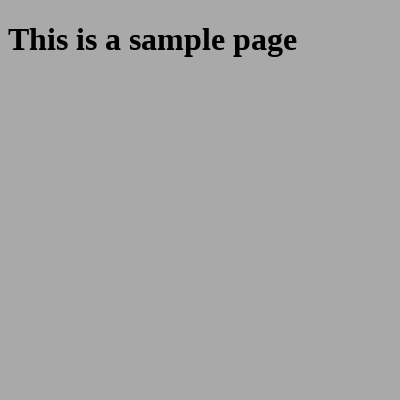

New window page fully loaded
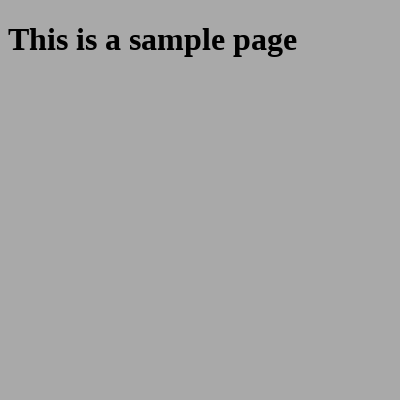

Retrieved sample heading text from new window
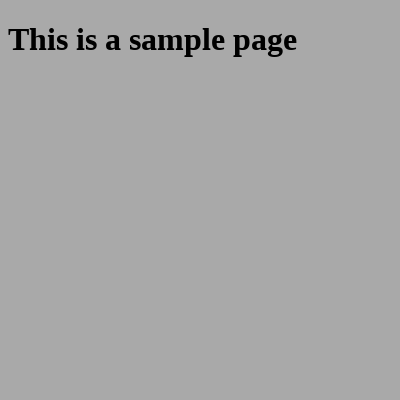

Verified that heading contains 'This is a sample page'
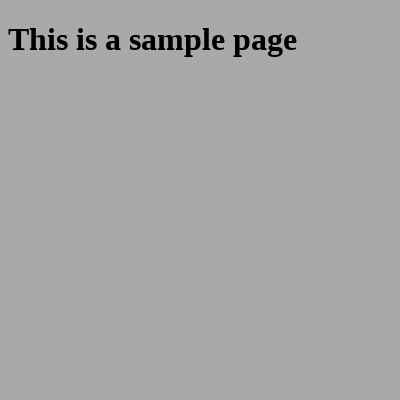

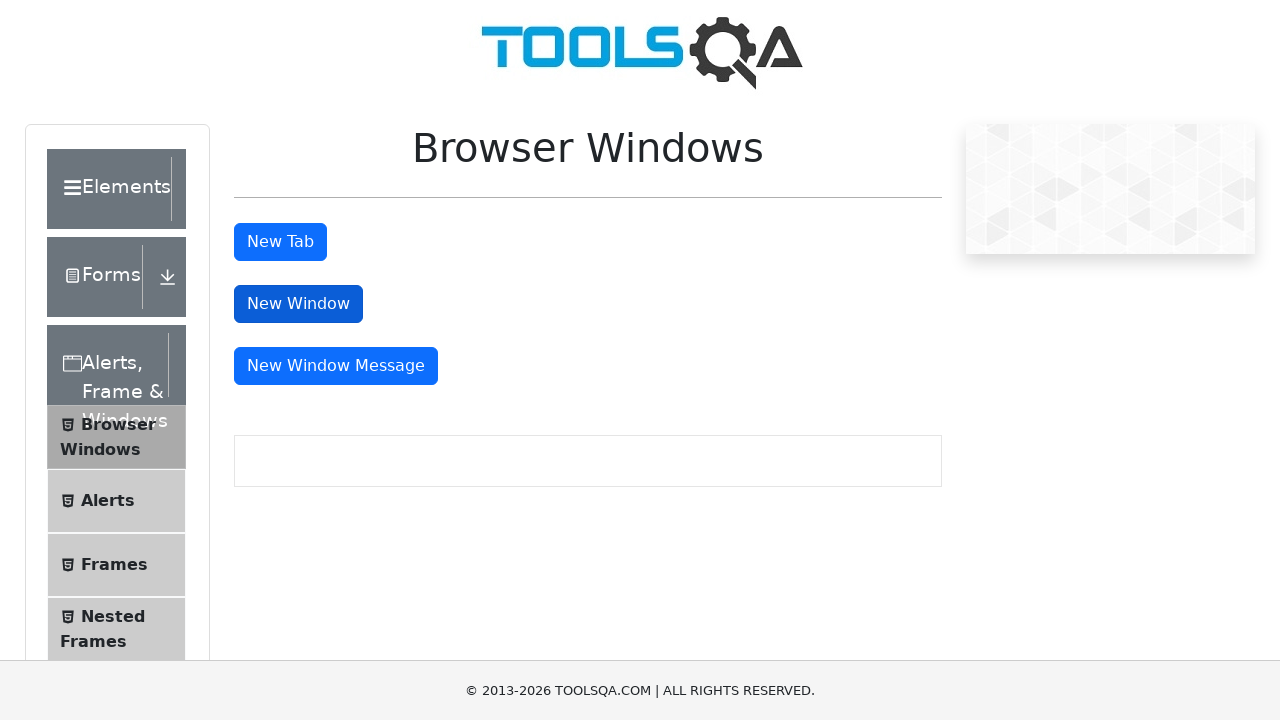